Tests adding two todo items to the TodoMVC app

Starting URL: https://demo.playwright.dev/todomvc/#/

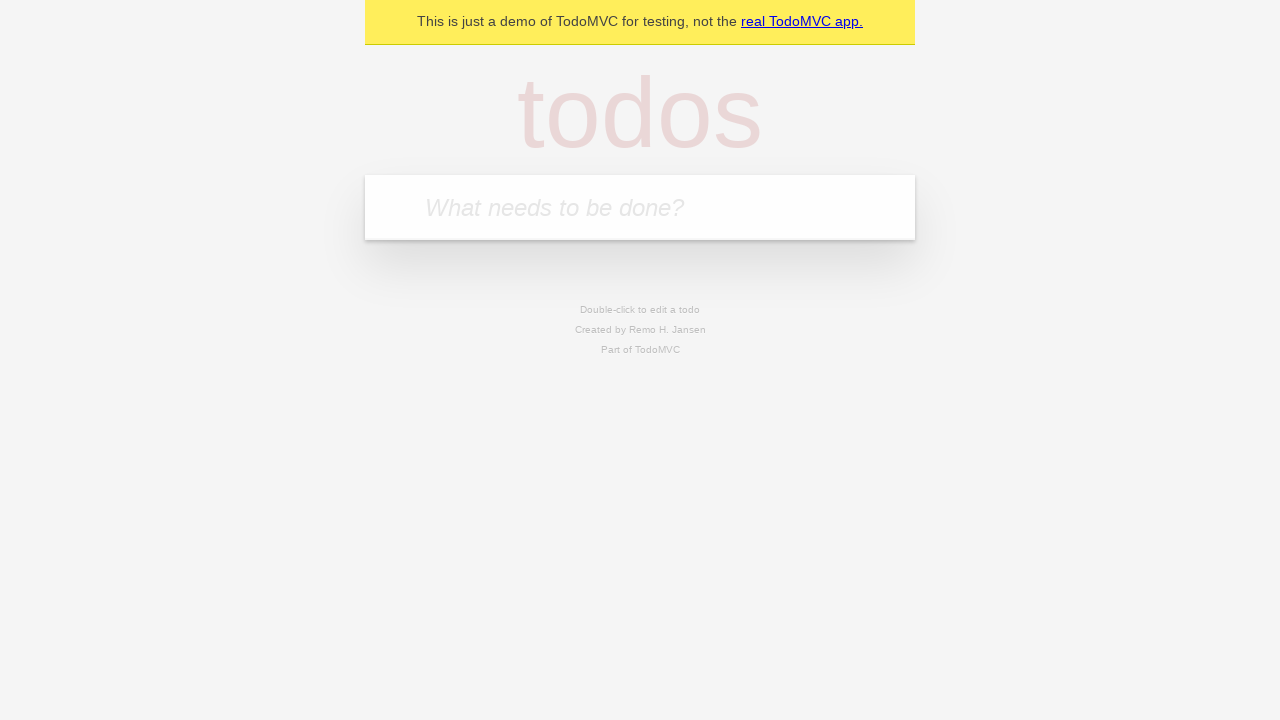

Filled first todo item 'сварить пельмени' in input field on .new-todo
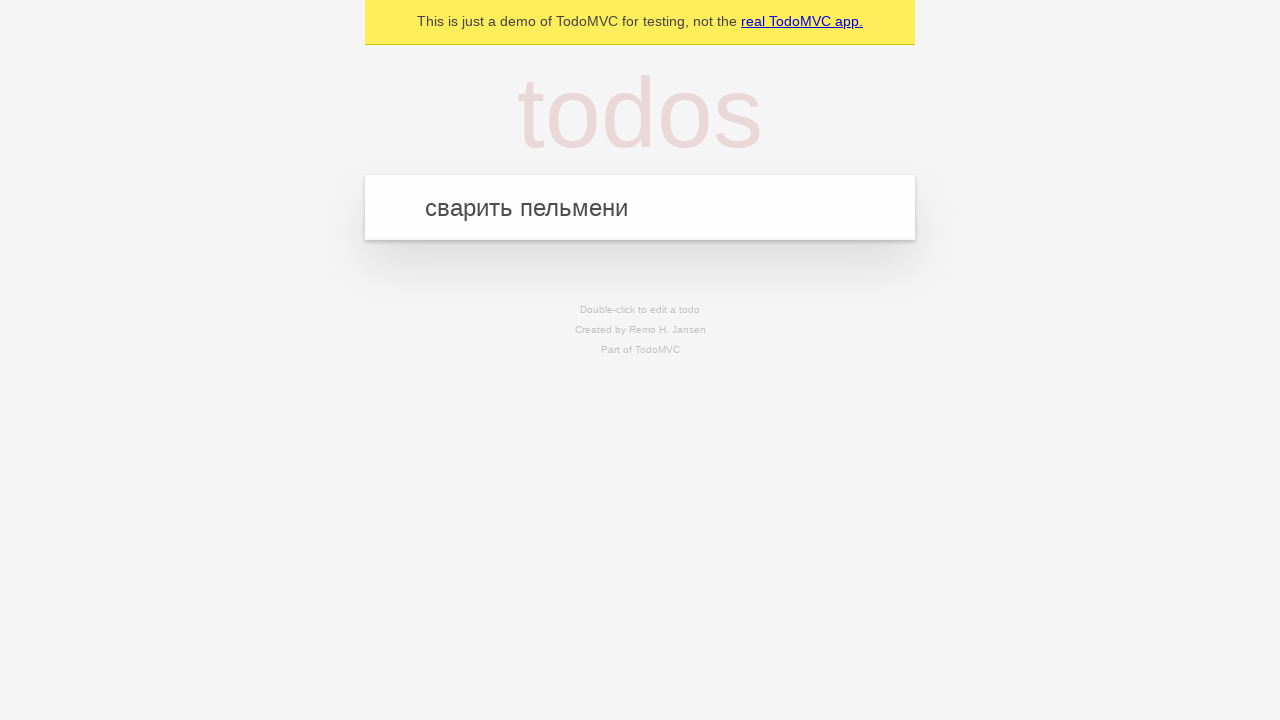

Pressed Enter to add first todo item on .new-todo
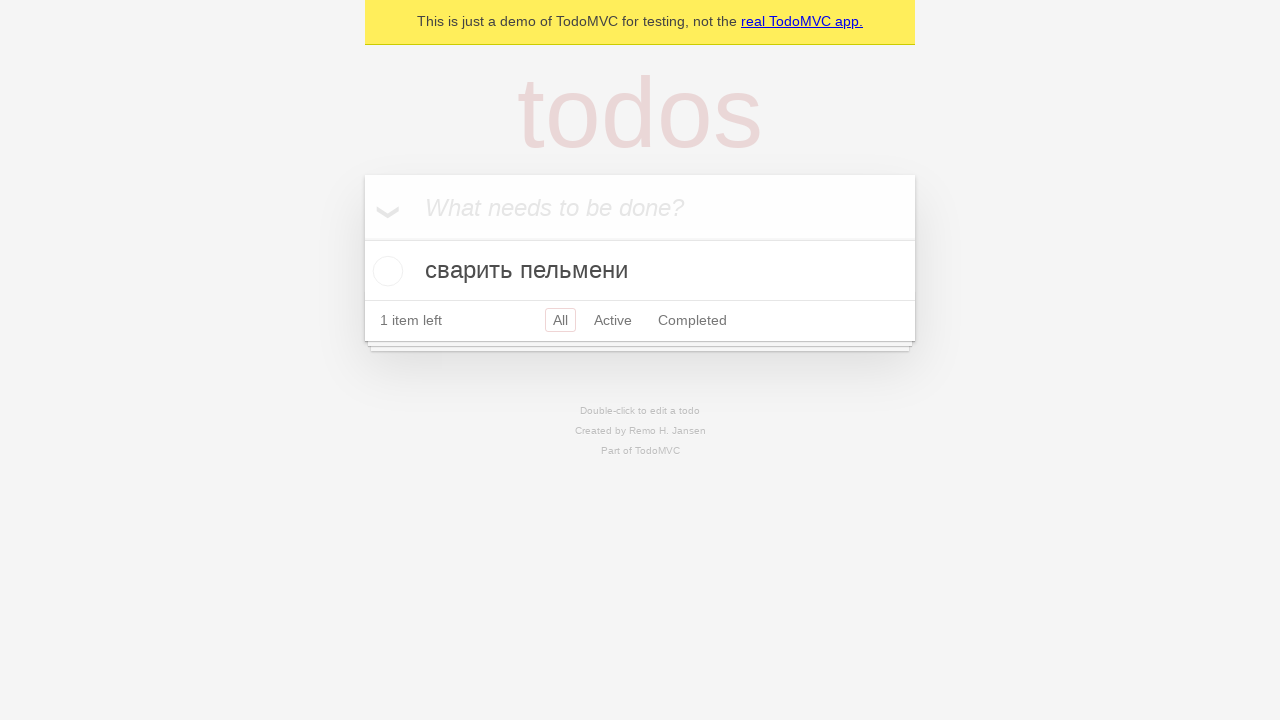

Filled second todo item 'бахнуть пельмени' in input field on .new-todo
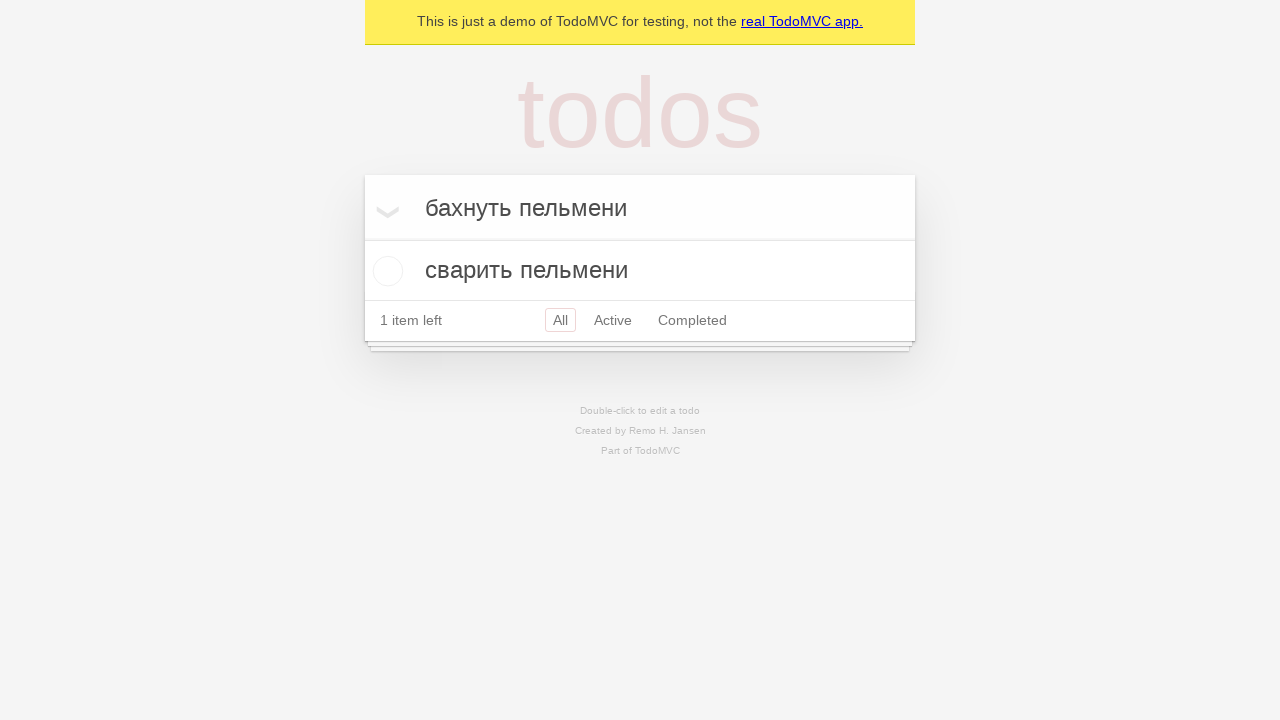

Pressed Enter to add second todo item on .new-todo
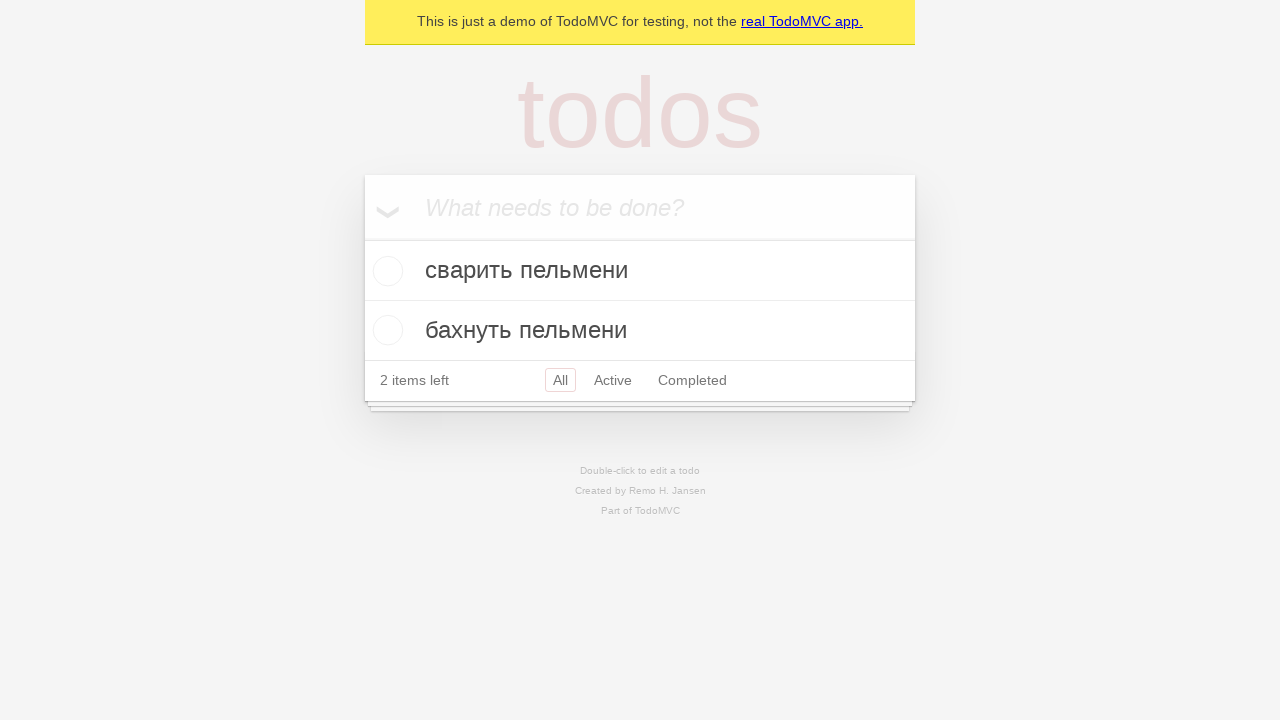

Waited for todo items to appear on the page
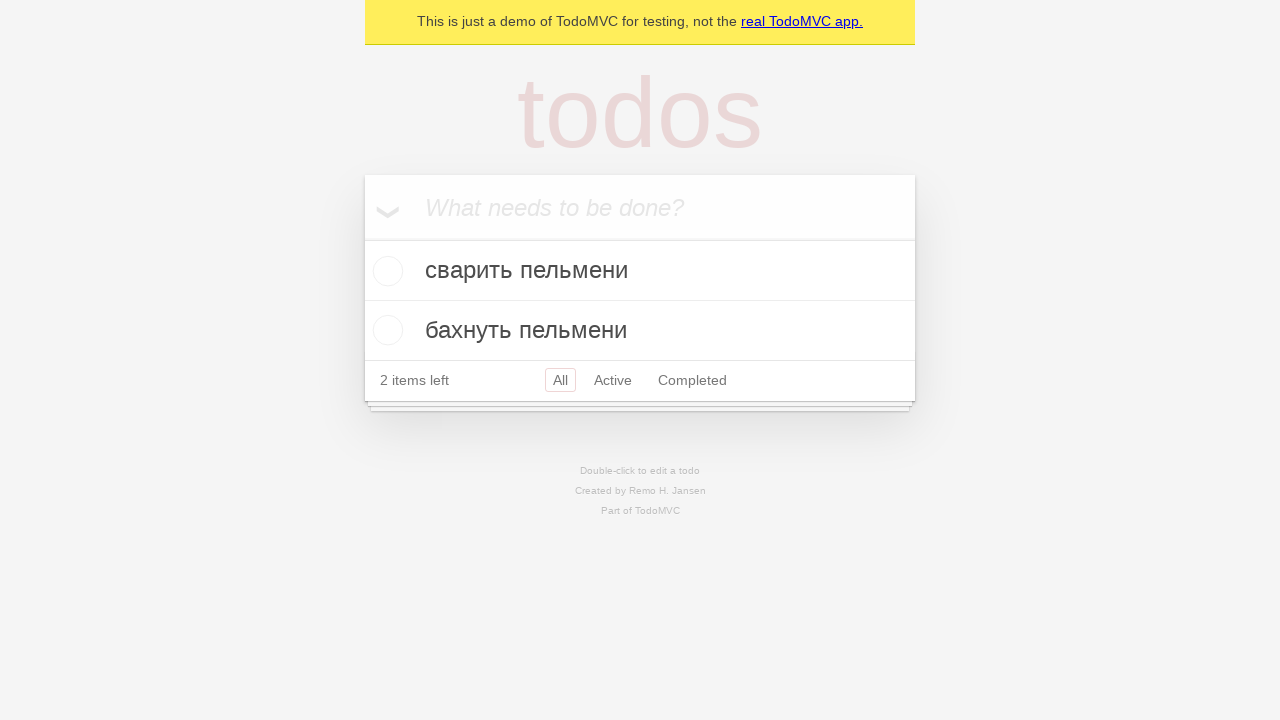

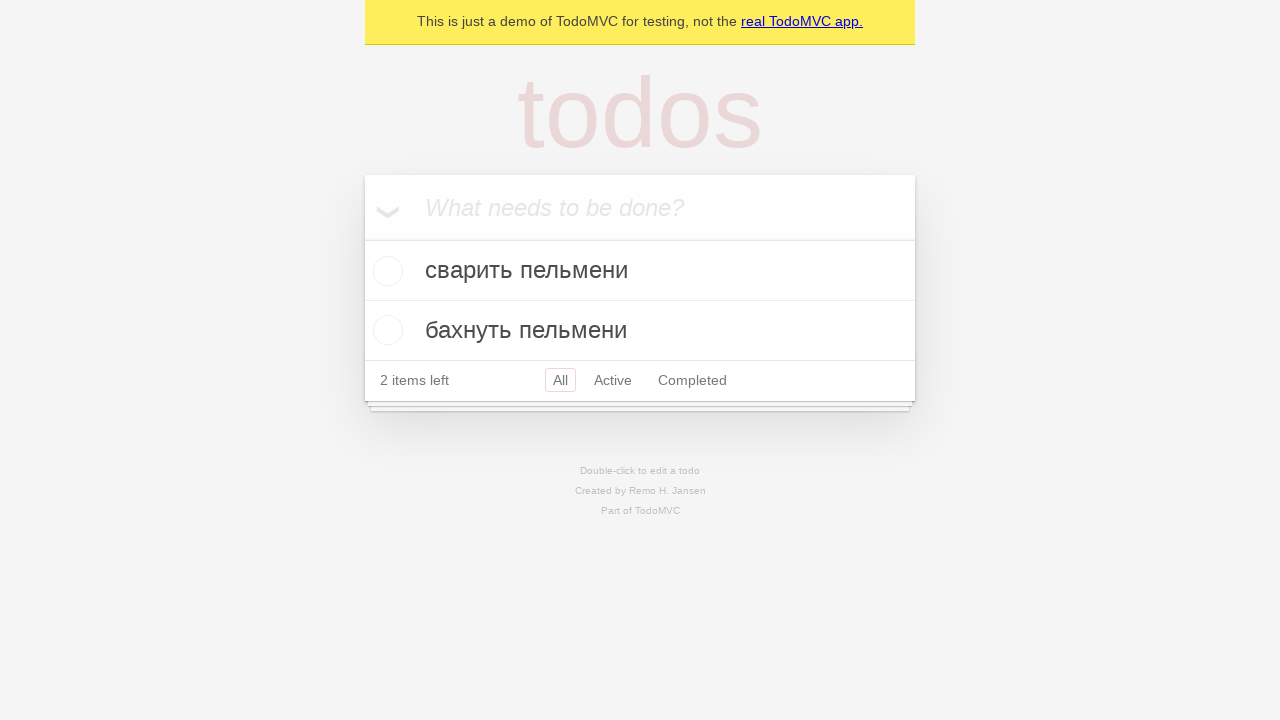